Tests radio button interactions on a demo page by selecting different options and verifying their states

Starting URL: https://www.leafground.com/radio.xhtml

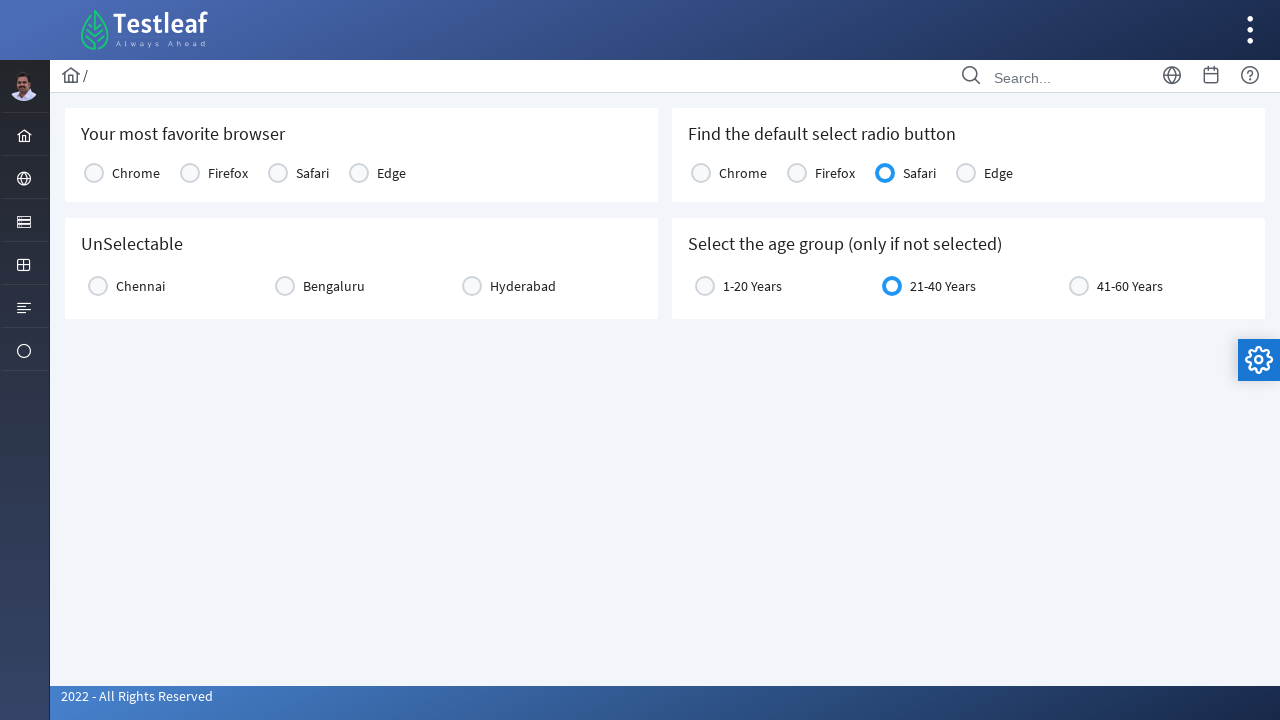

Clicked Chrome radio button option at (136, 173) on text=Chrome
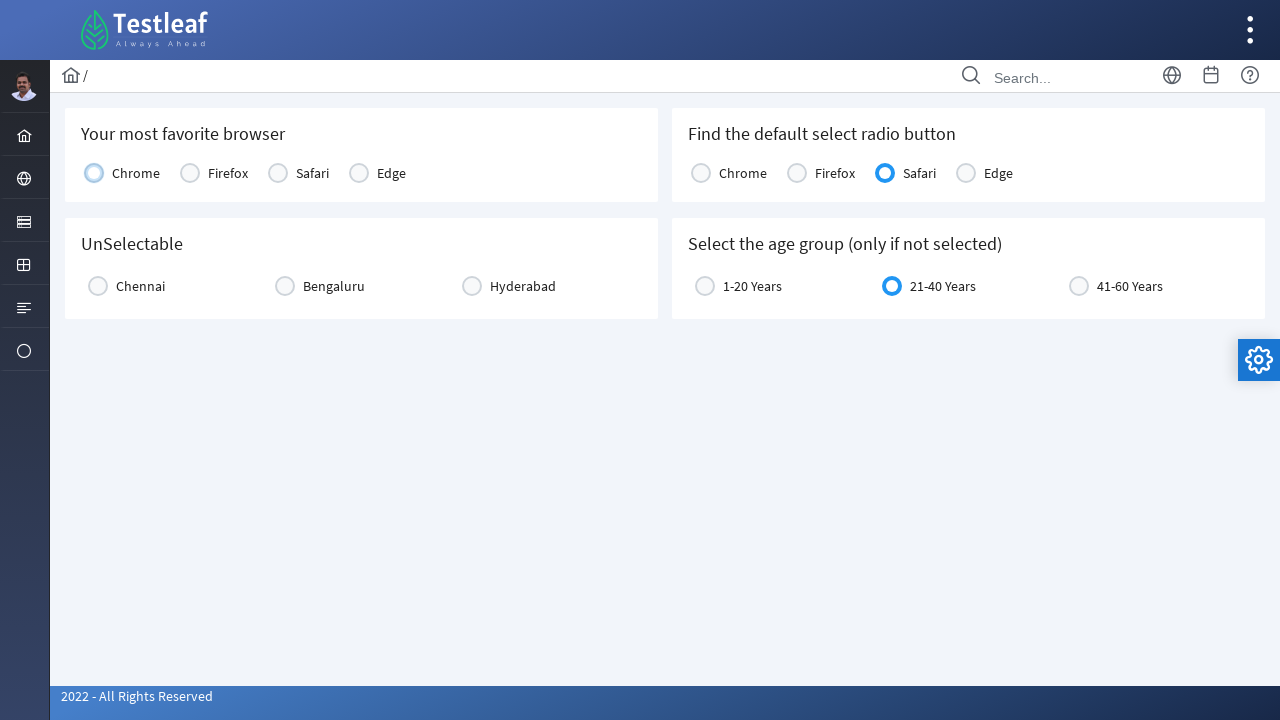

Clicked Bengaluru city radio button option at (334, 286) on text=Bengaluru
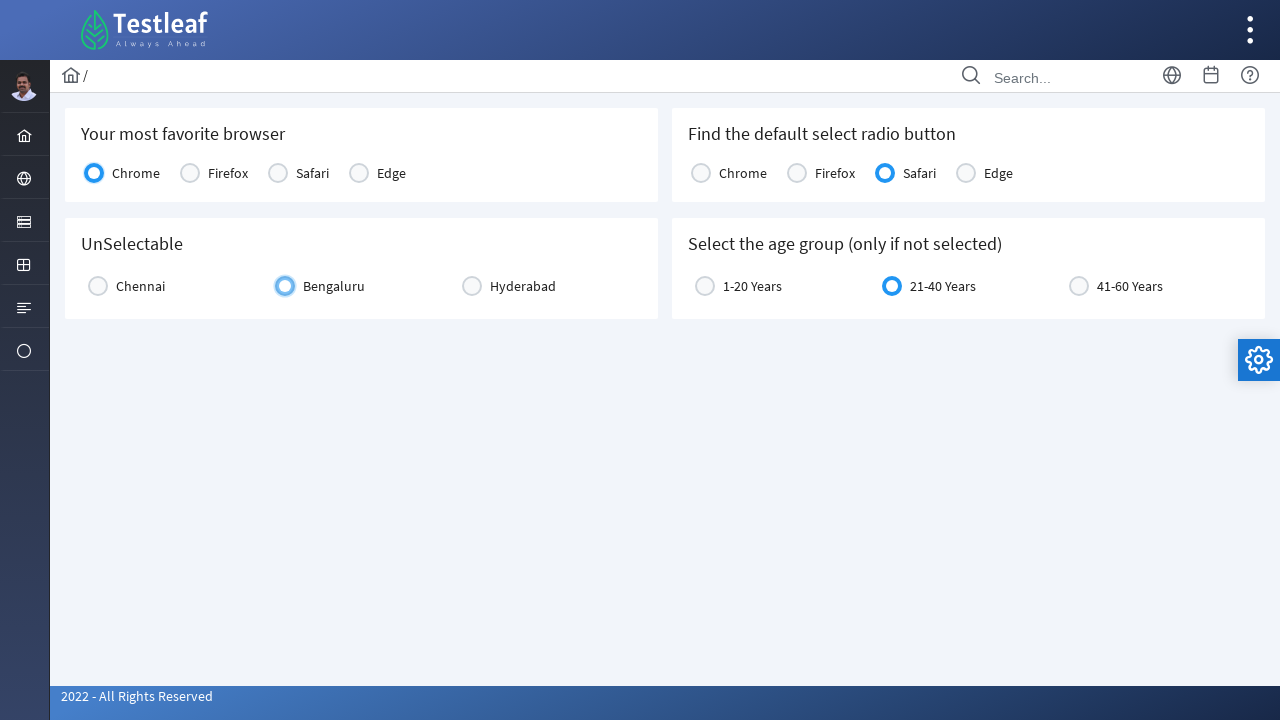

Clicked Bengaluru again to test toggle behavior at (334, 286) on text=Bengaluru
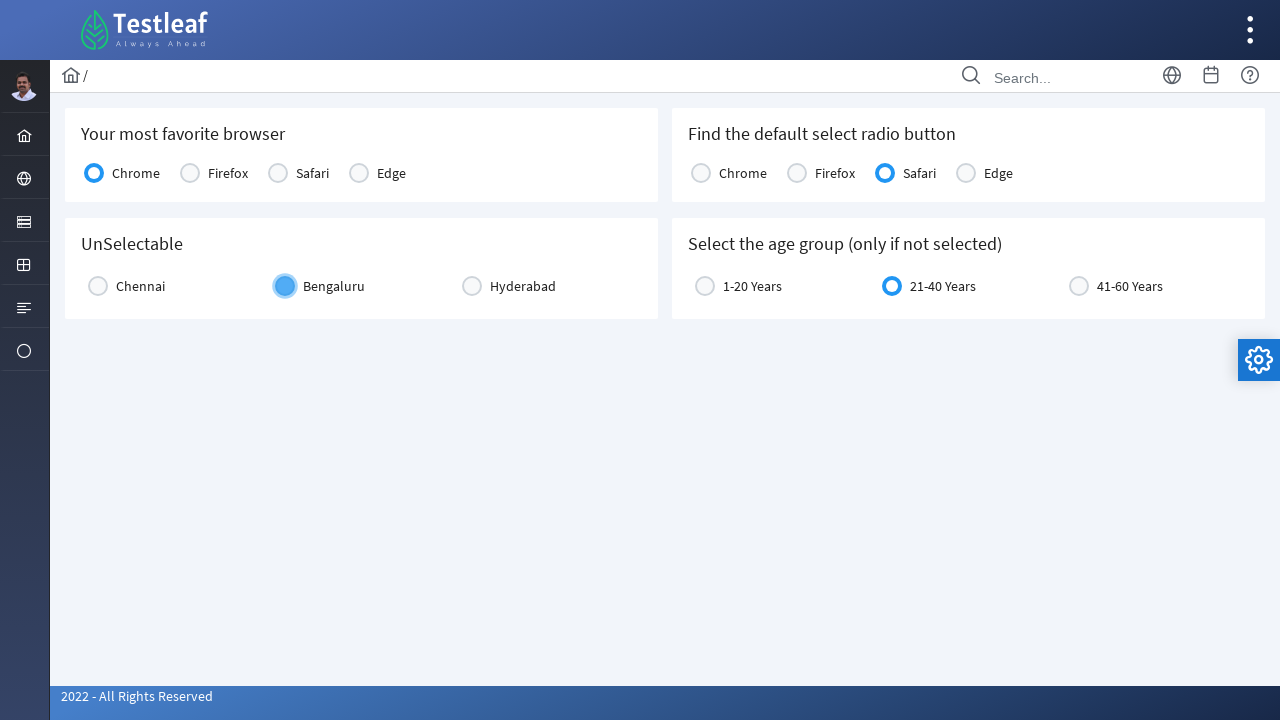

Checked city radio button state: False
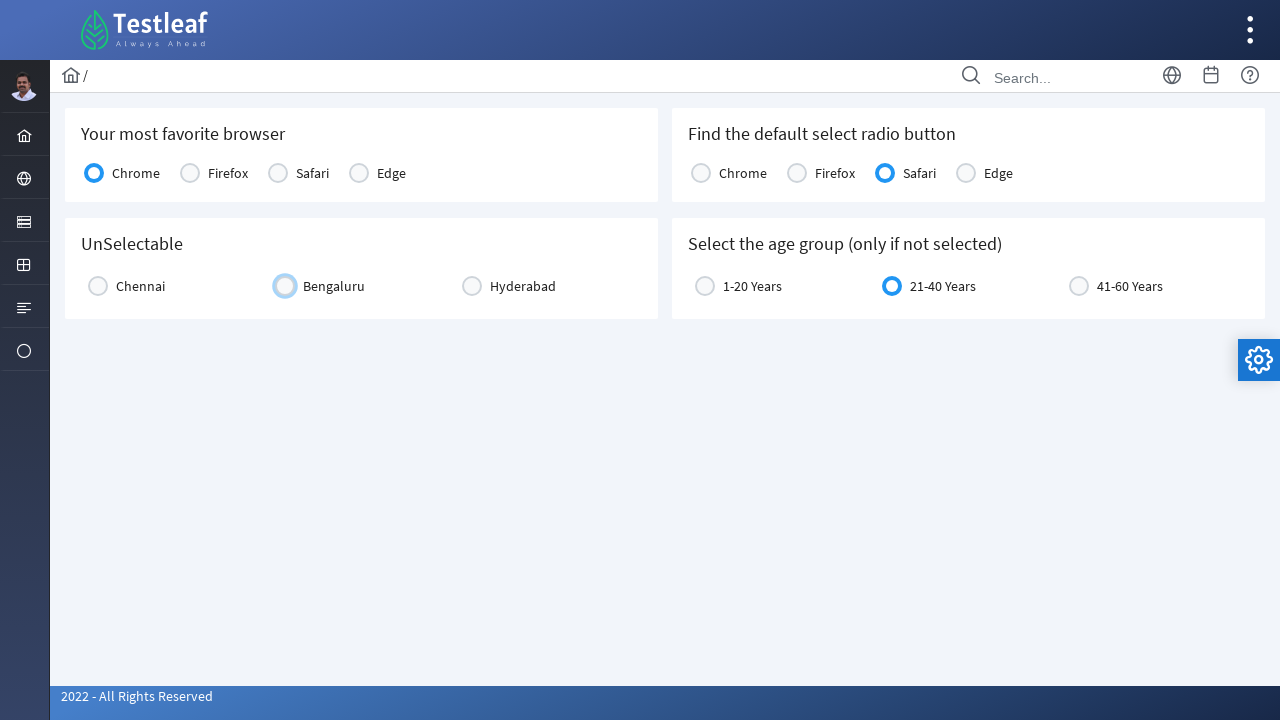

Retrieved default selected radio button text: Safari
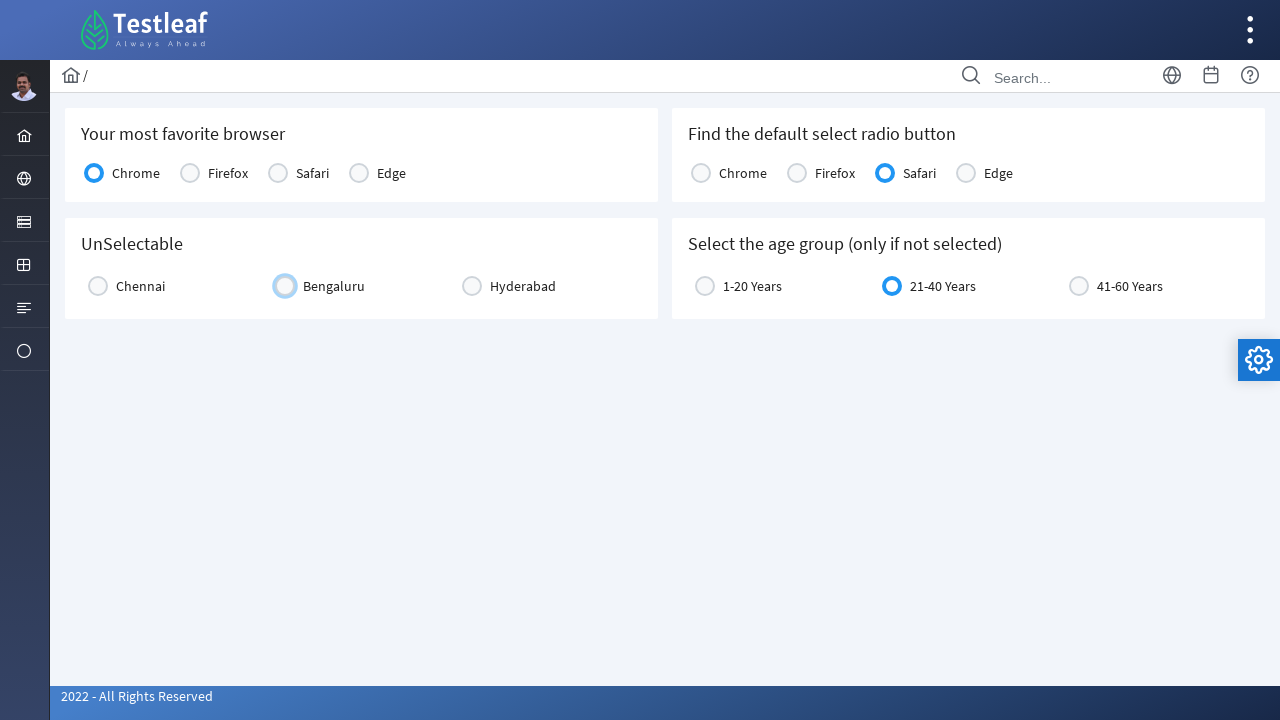

Checked age radio button state: False
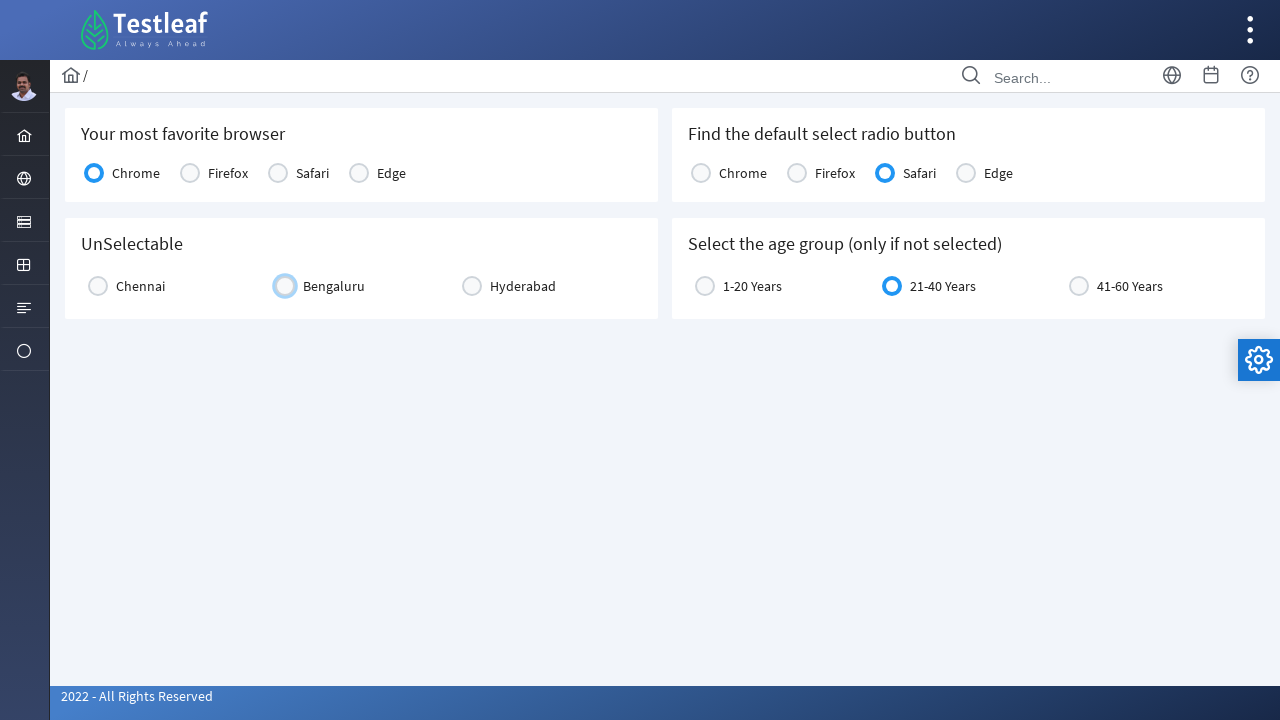

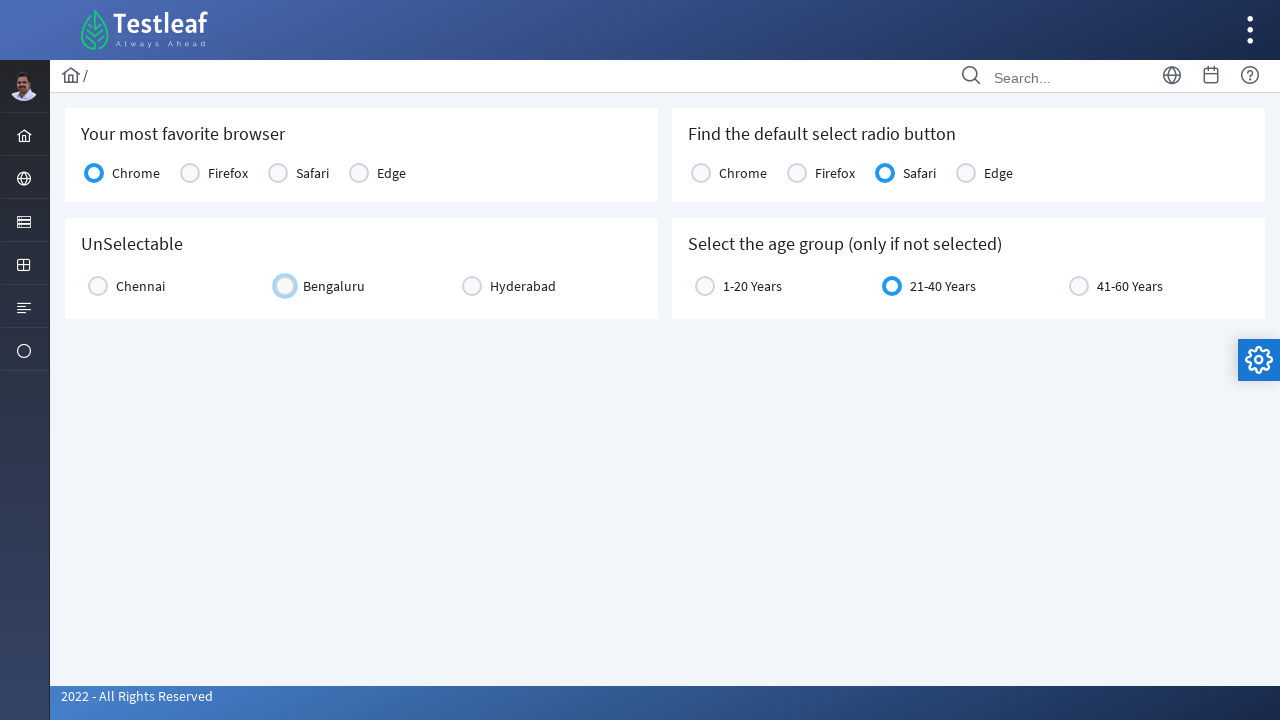